Tests mobile responsiveness across multiple device viewports (iPhone SE, iPhone 12 Pro, Samsung Galaxy S21, iPad Mini), checking for horizontal scroll issues and touch target compliance.

Starting URL: https://kiddo-quest-beta.web.app

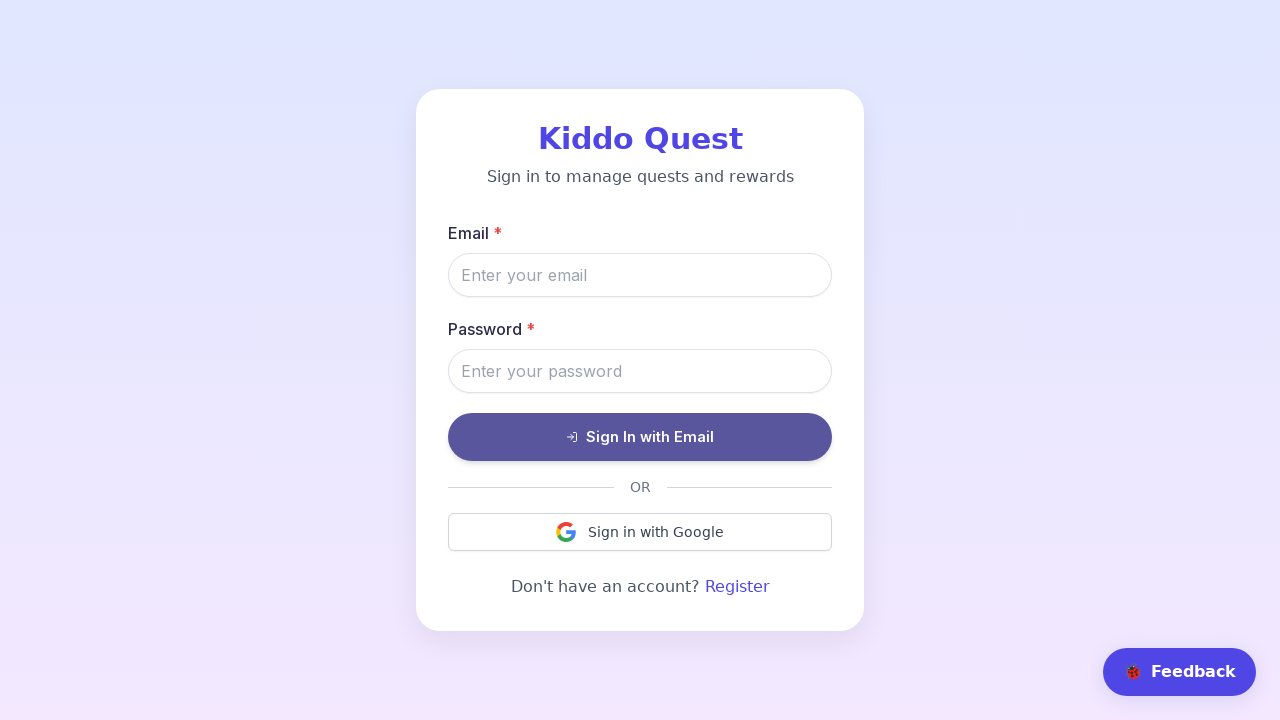

Set viewport to iPhone SE (375x667)
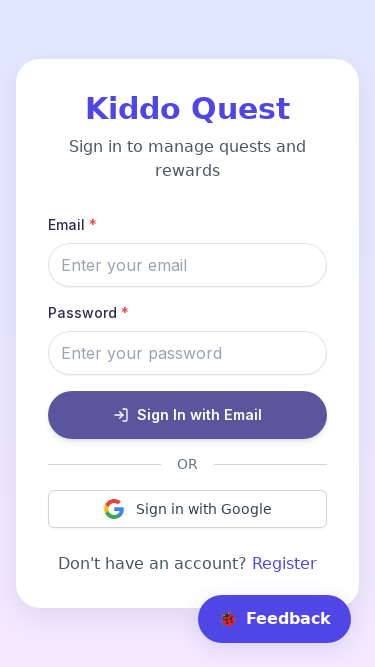

Navigated to Kiddo Quest Beta on iPhone SE
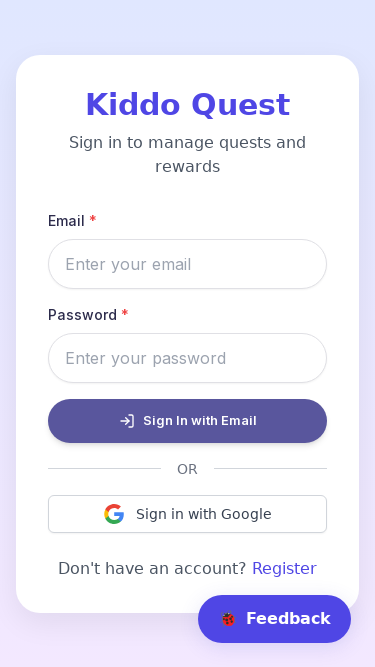

Page network idle state reached on iPhone SE
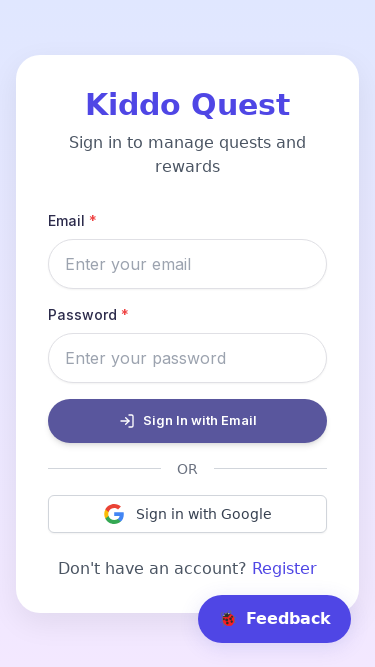

Waited 2 seconds for rendering on iPhone SE
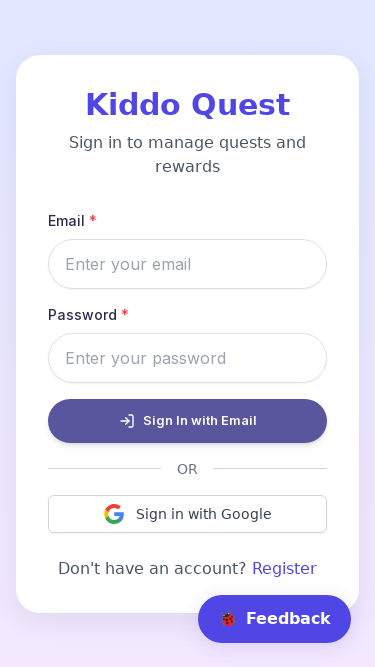

Checked for horizontal scroll on iPhone SE: False
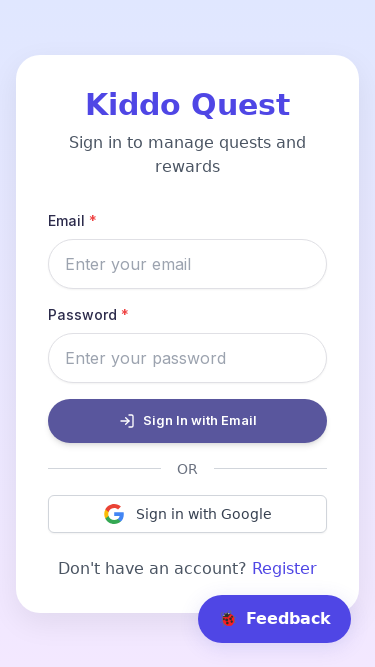

Located 4 buttons on iPhone SE for touch target compliance check
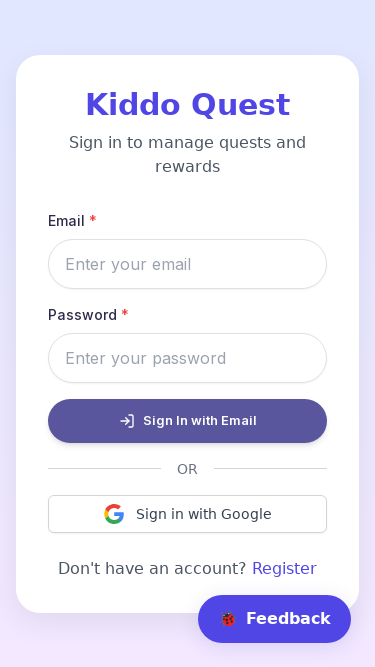

Set viewport to iPhone 12 Pro (390x844)
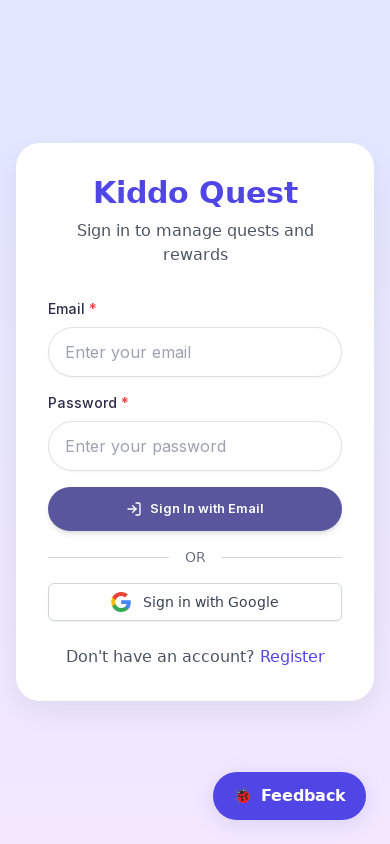

Navigated to Kiddo Quest Beta on iPhone 12 Pro
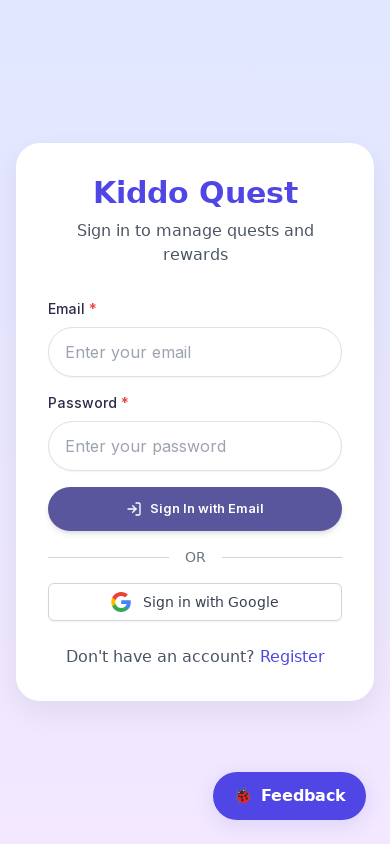

Page network idle state reached on iPhone 12 Pro
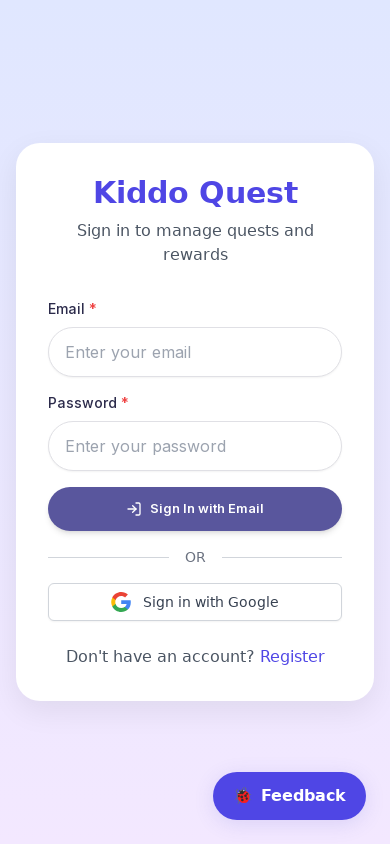

Waited 2 seconds for rendering on iPhone 12 Pro
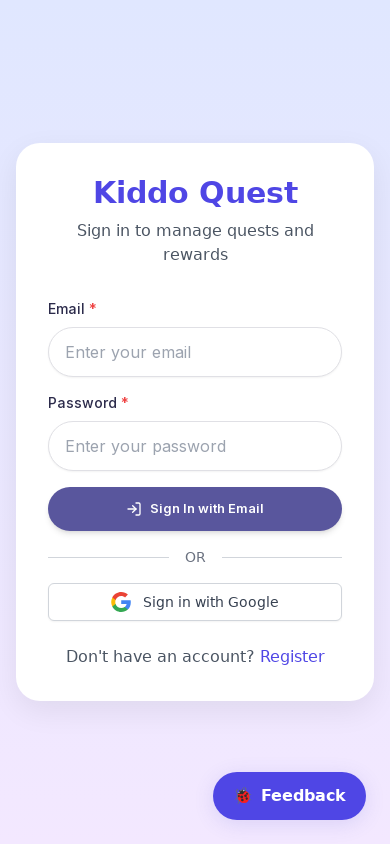

Checked for horizontal scroll on iPhone 12 Pro: False
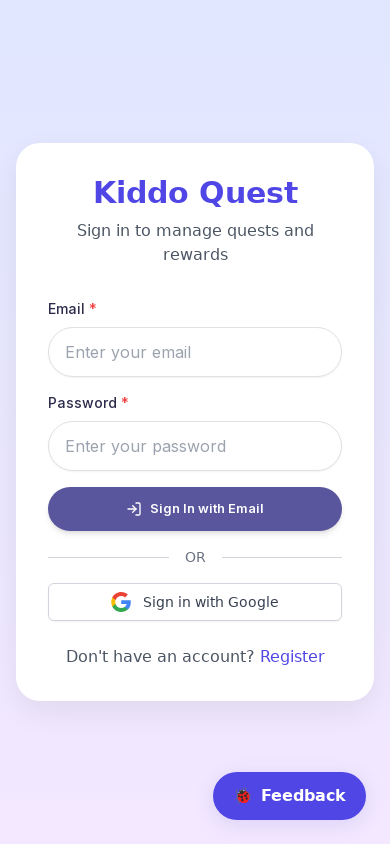

Located 4 buttons on iPhone 12 Pro for touch target compliance check
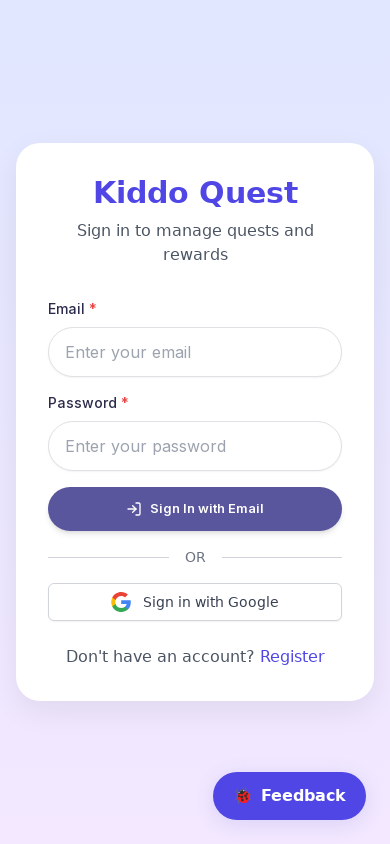

Set viewport to Samsung Galaxy S21 (360x800)
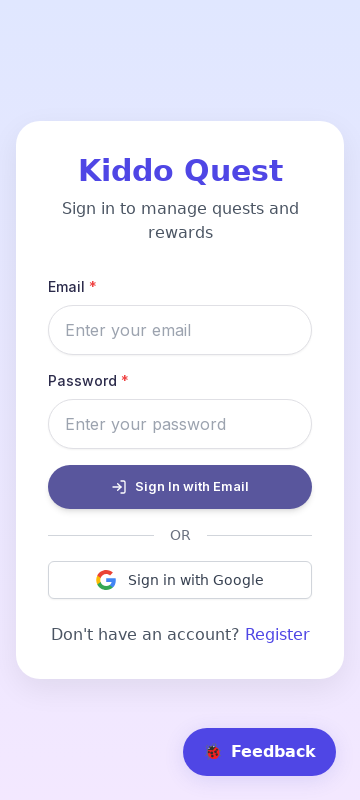

Navigated to Kiddo Quest Beta on Samsung Galaxy S21
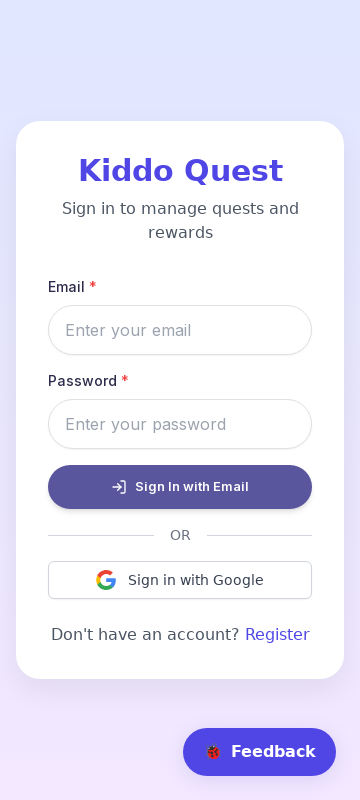

Page network idle state reached on Samsung Galaxy S21
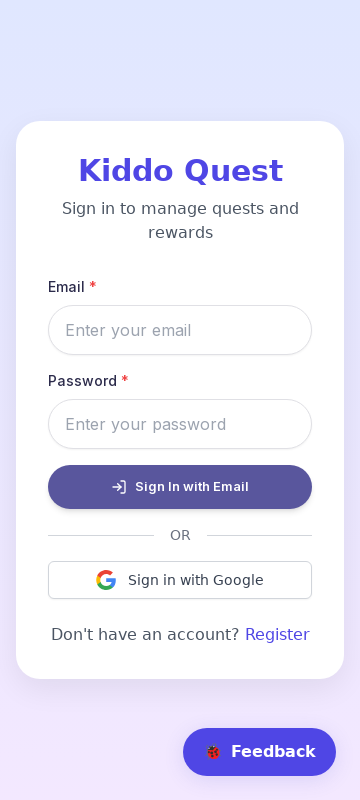

Waited 2 seconds for rendering on Samsung Galaxy S21
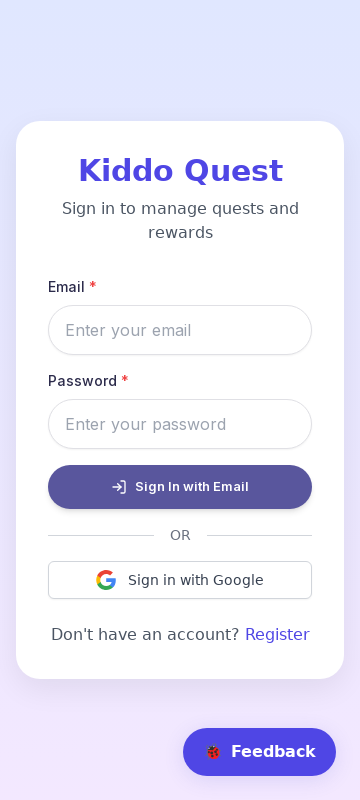

Checked for horizontal scroll on Samsung Galaxy S21: False
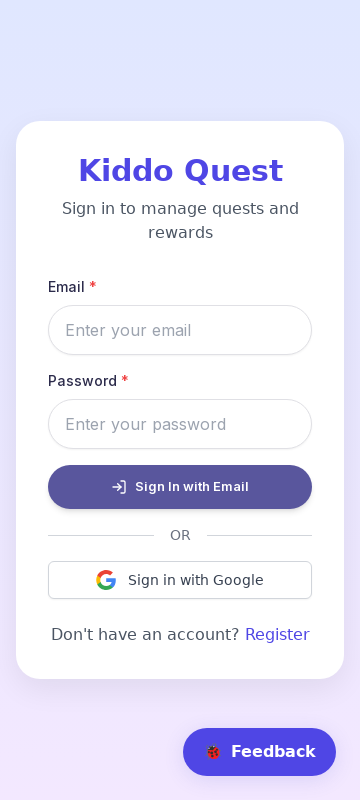

Located 4 buttons on Samsung Galaxy S21 for touch target compliance check
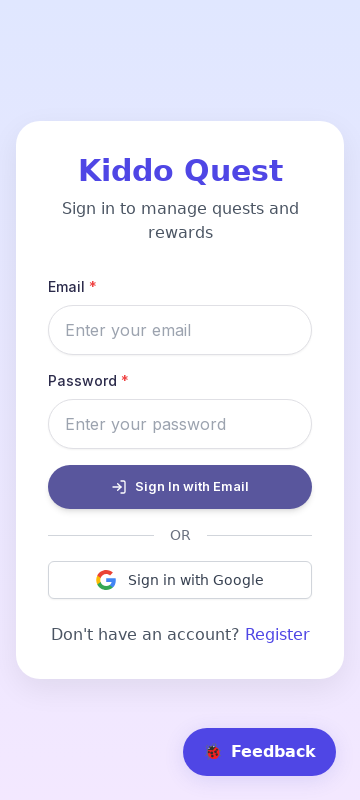

Set viewport to iPad Mini (768x1024)
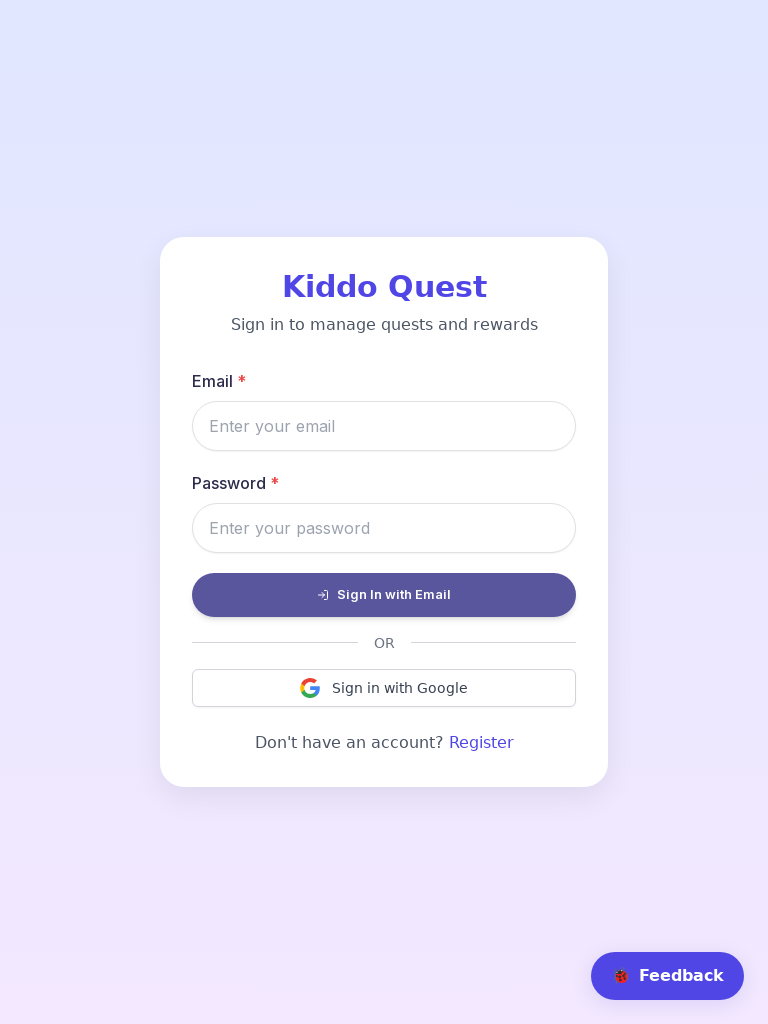

Navigated to Kiddo Quest Beta on iPad Mini
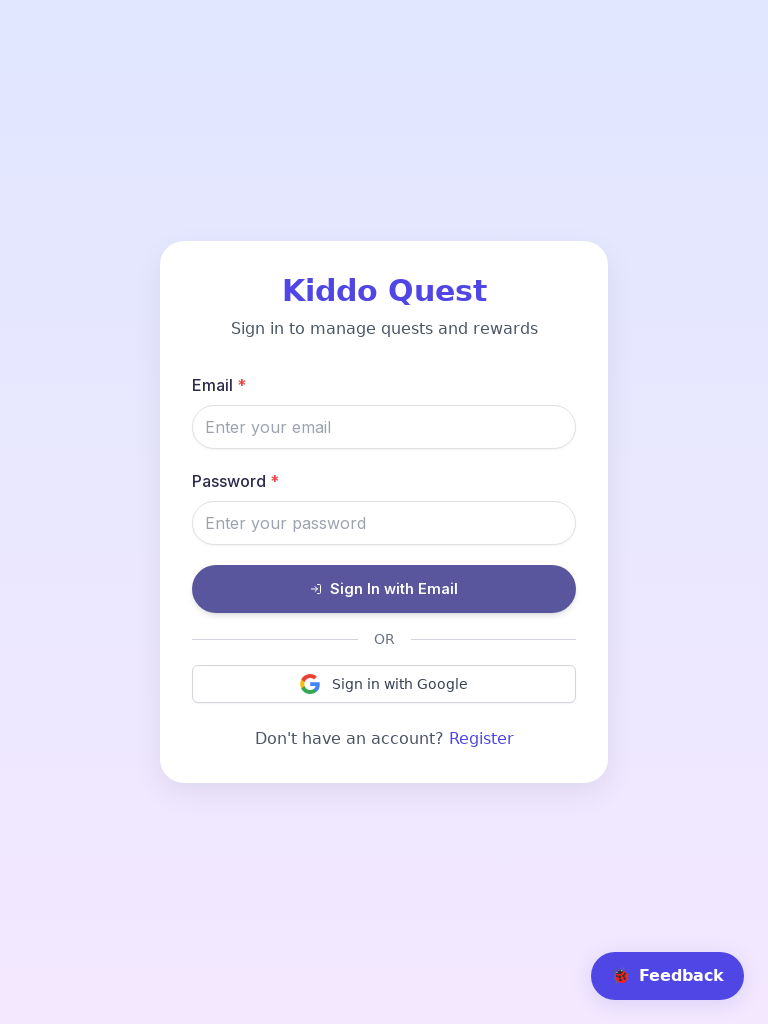

Page network idle state reached on iPad Mini
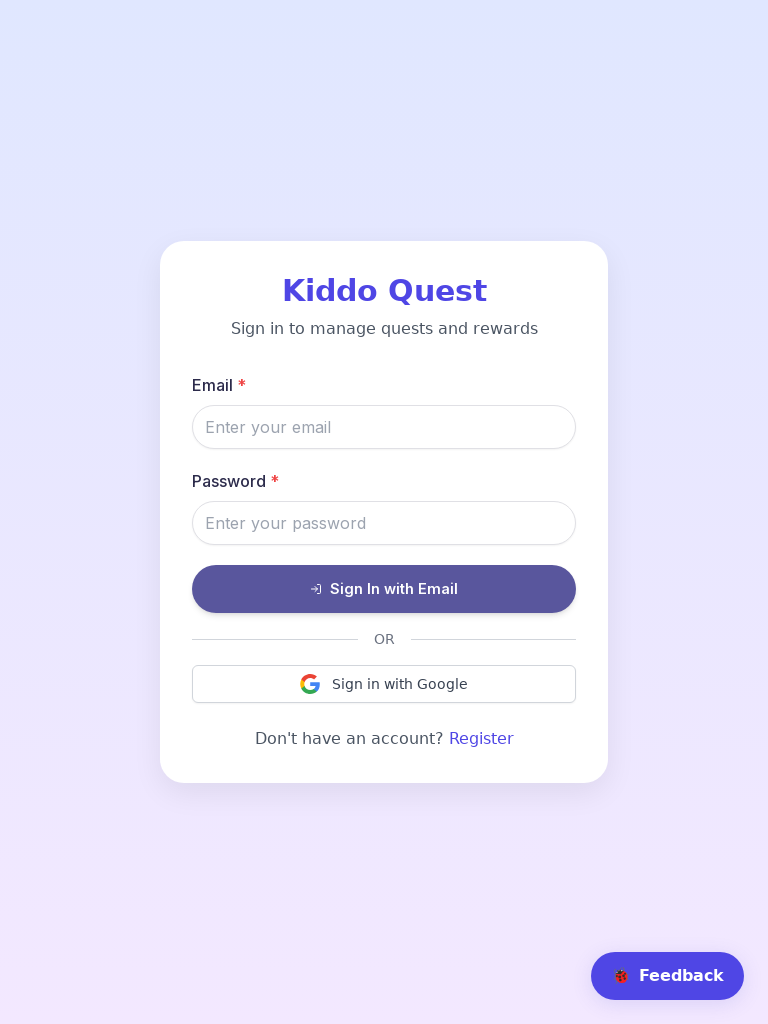

Waited 2 seconds for rendering on iPad Mini
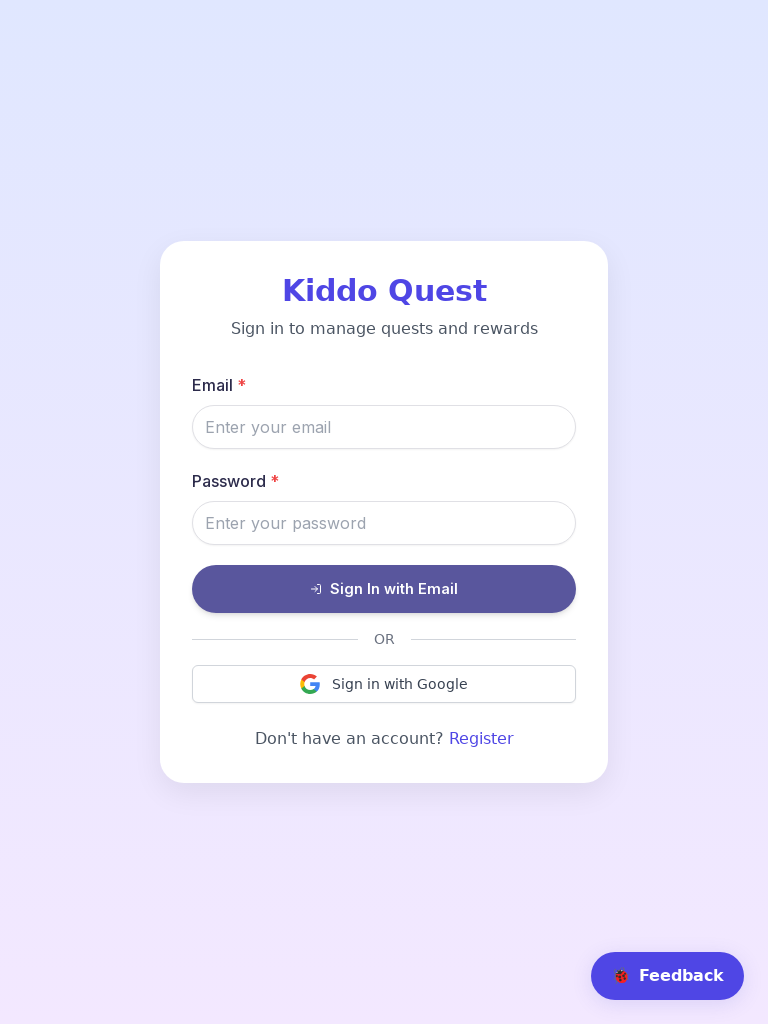

Checked for horizontal scroll on iPad Mini: False
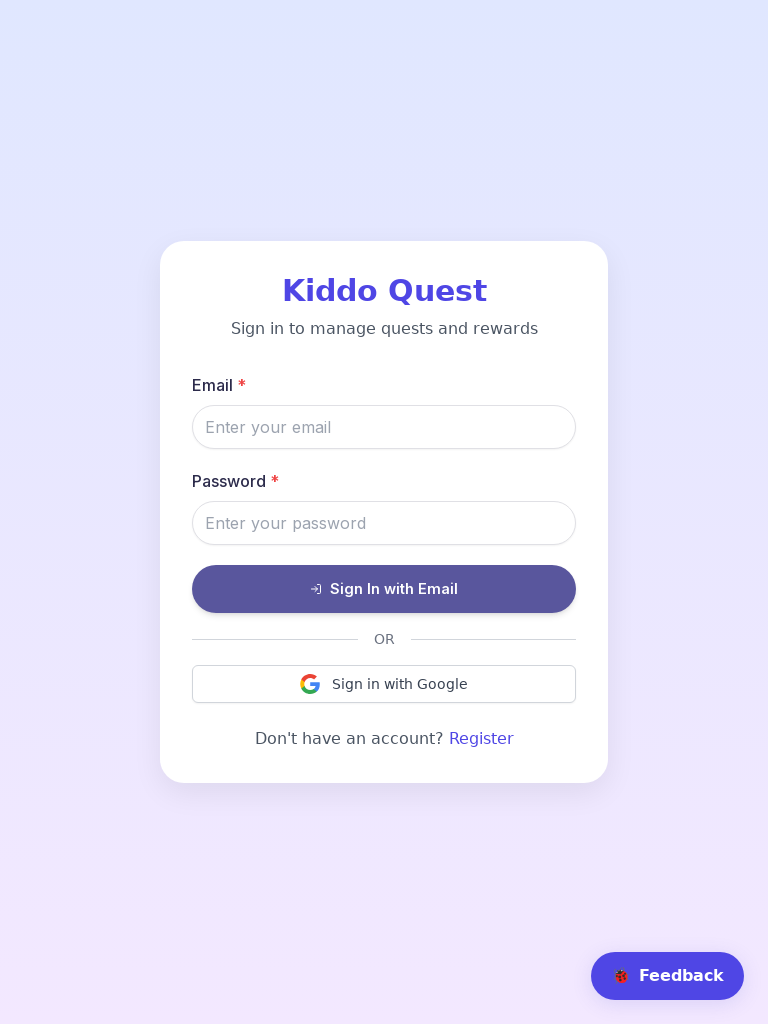

Located 4 buttons on iPad Mini for touch target compliance check
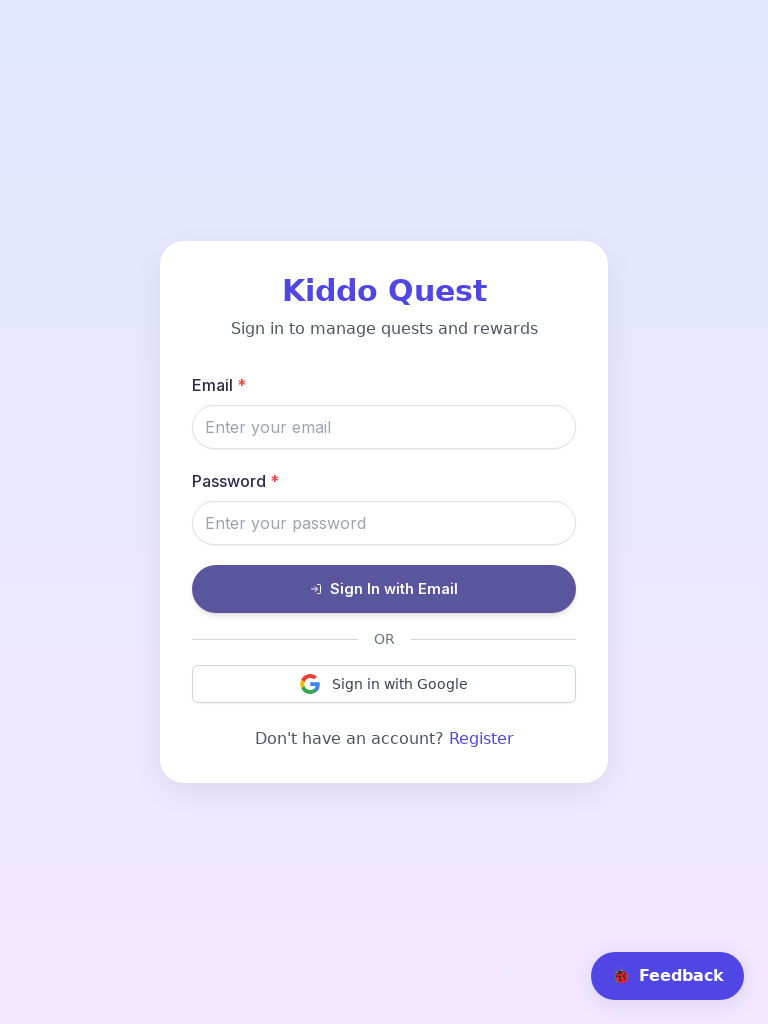

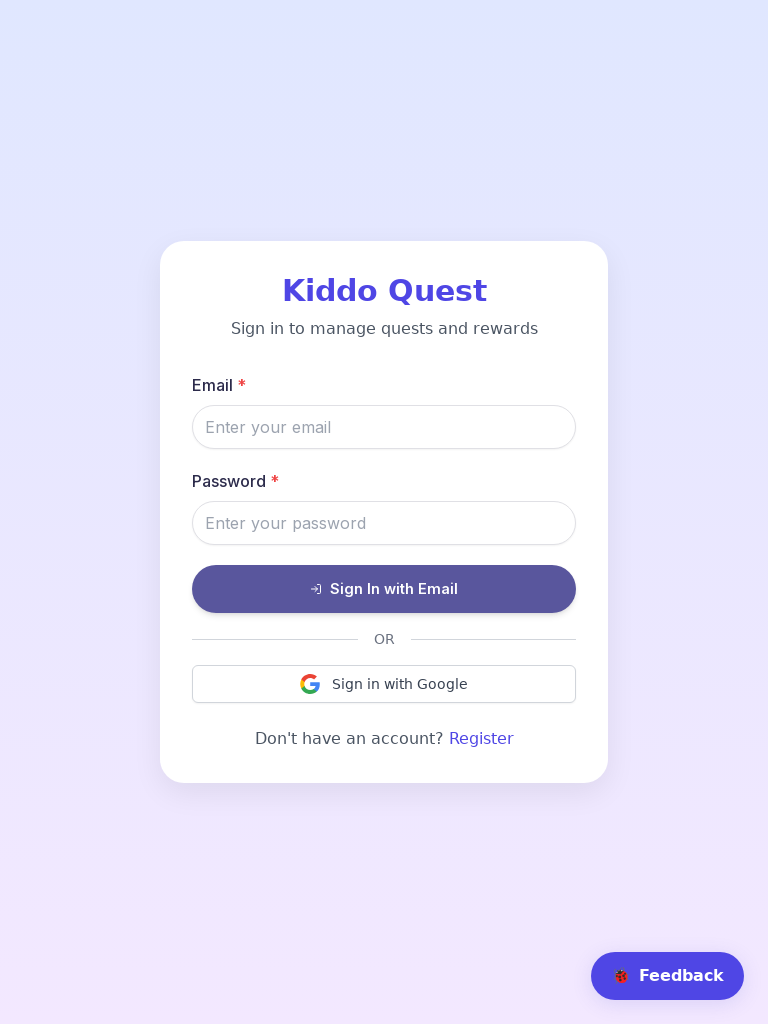